Tests that the "Clear completed" button is hidden when there are no completed items

Starting URL: https://demo.playwright.dev/todomvc

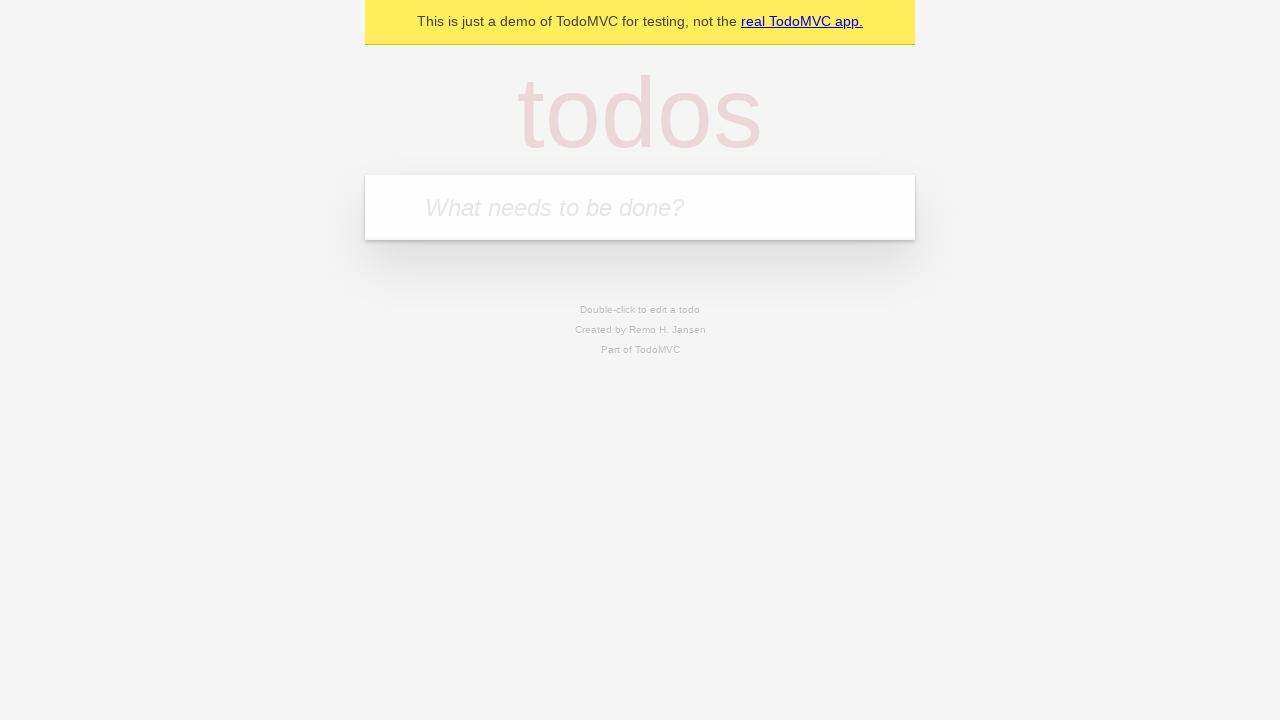

Filled todo input with 'buy some cheese' on internal:attr=[placeholder="What needs to be done?"i]
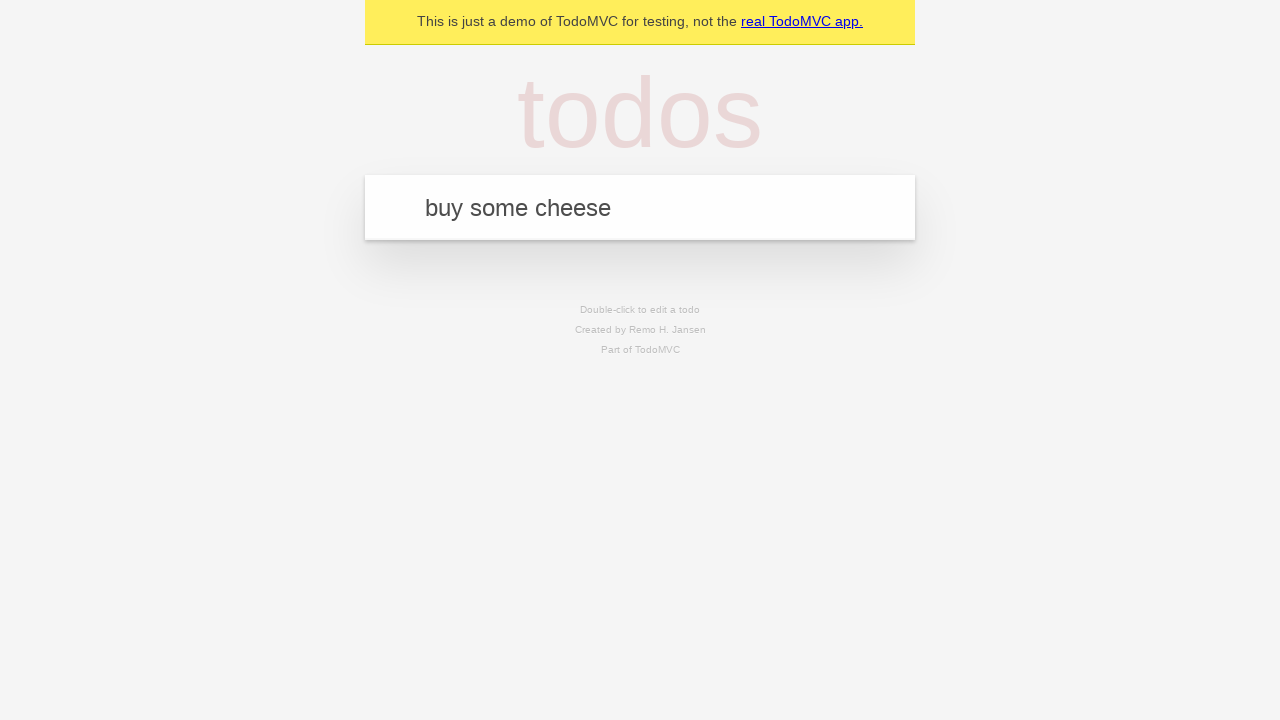

Pressed Enter to create first todo on internal:attr=[placeholder="What needs to be done?"i]
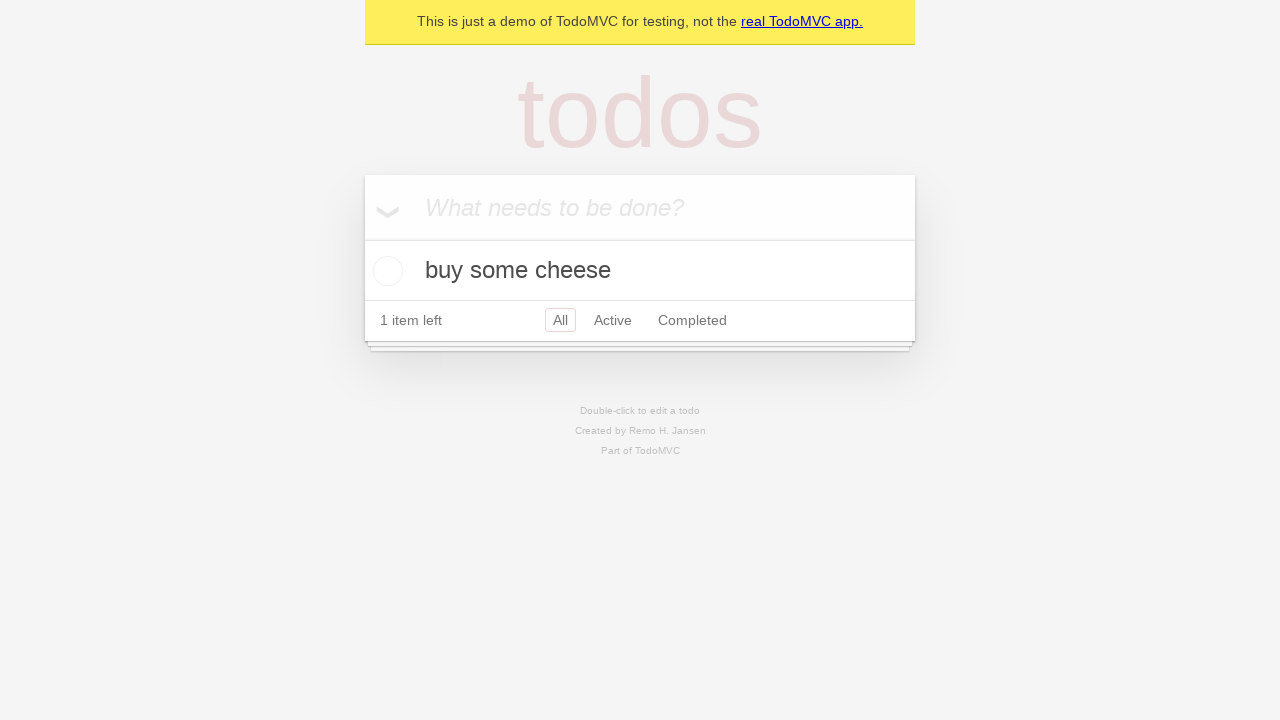

Filled todo input with 'feed the cat' on internal:attr=[placeholder="What needs to be done?"i]
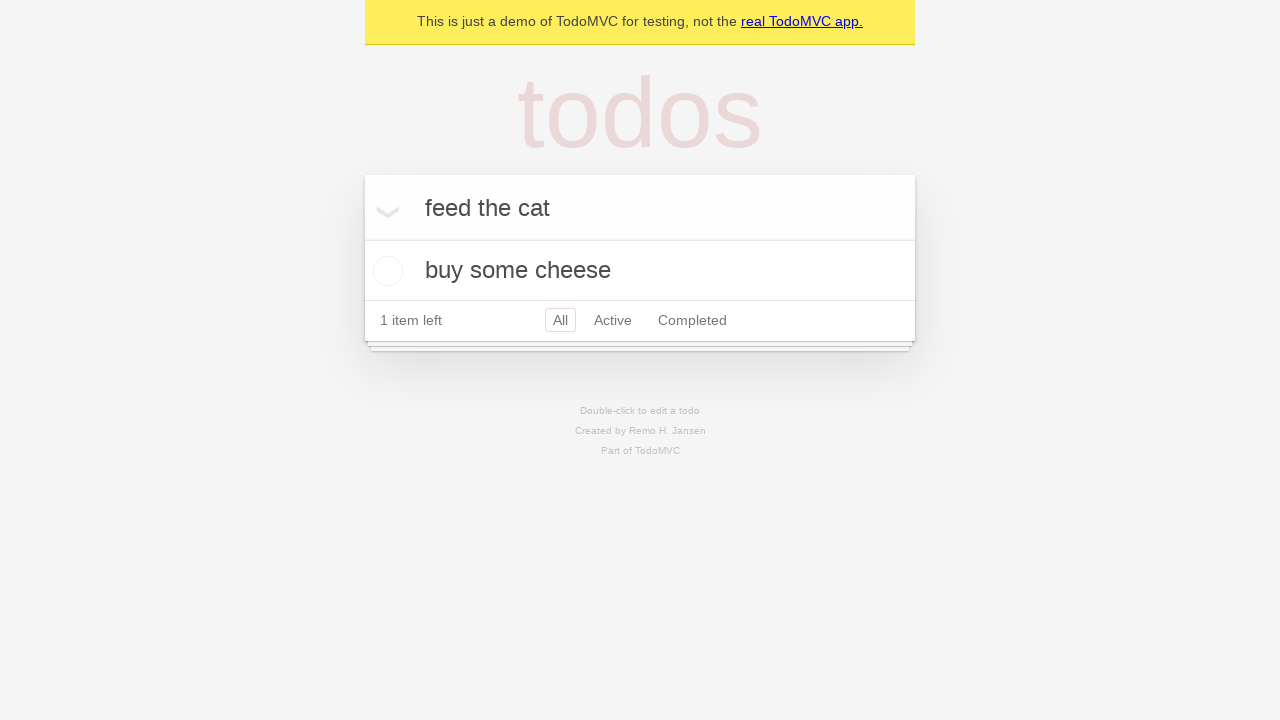

Pressed Enter to create second todo on internal:attr=[placeholder="What needs to be done?"i]
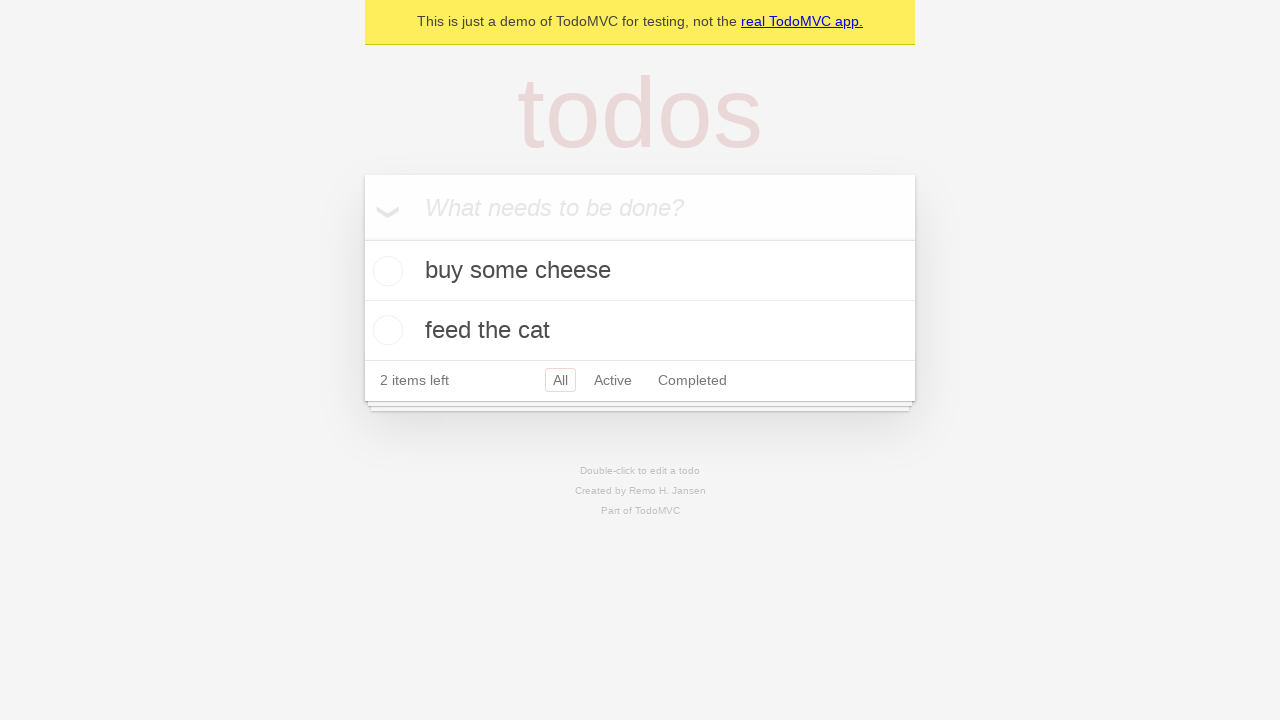

Filled todo input with 'book a doctors appointment' on internal:attr=[placeholder="What needs to be done?"i]
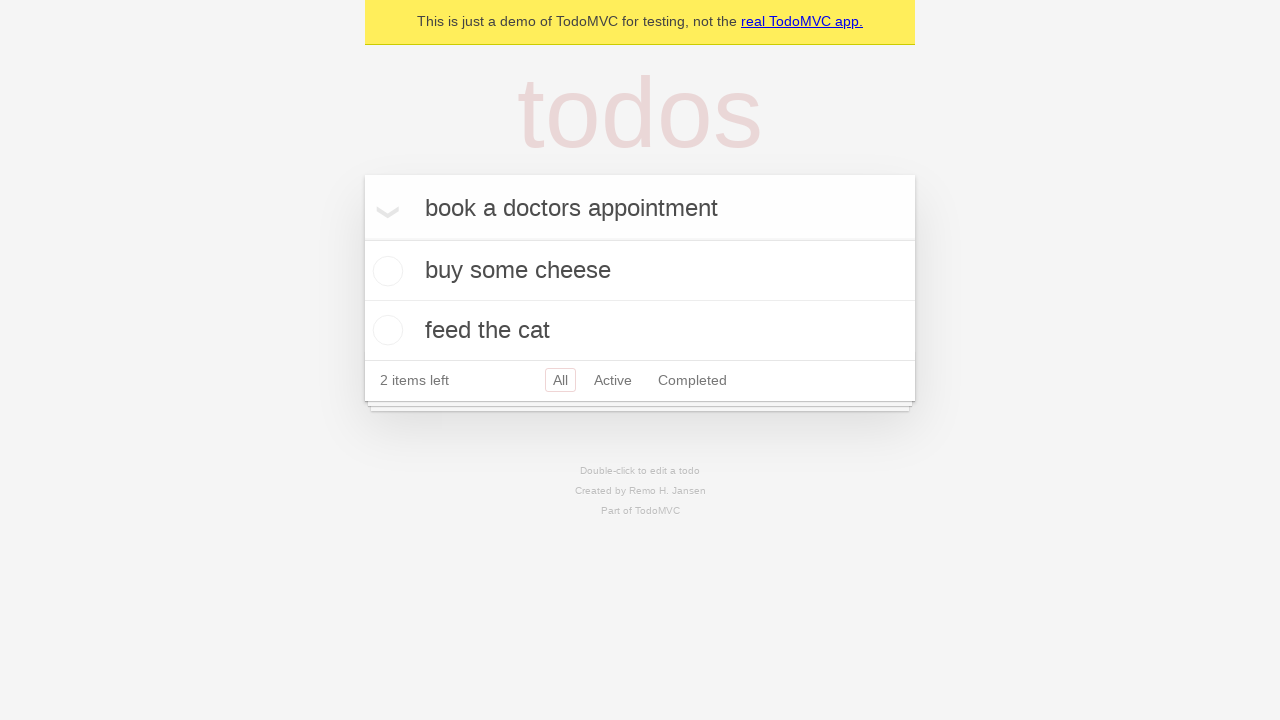

Pressed Enter to create third todo on internal:attr=[placeholder="What needs to be done?"i]
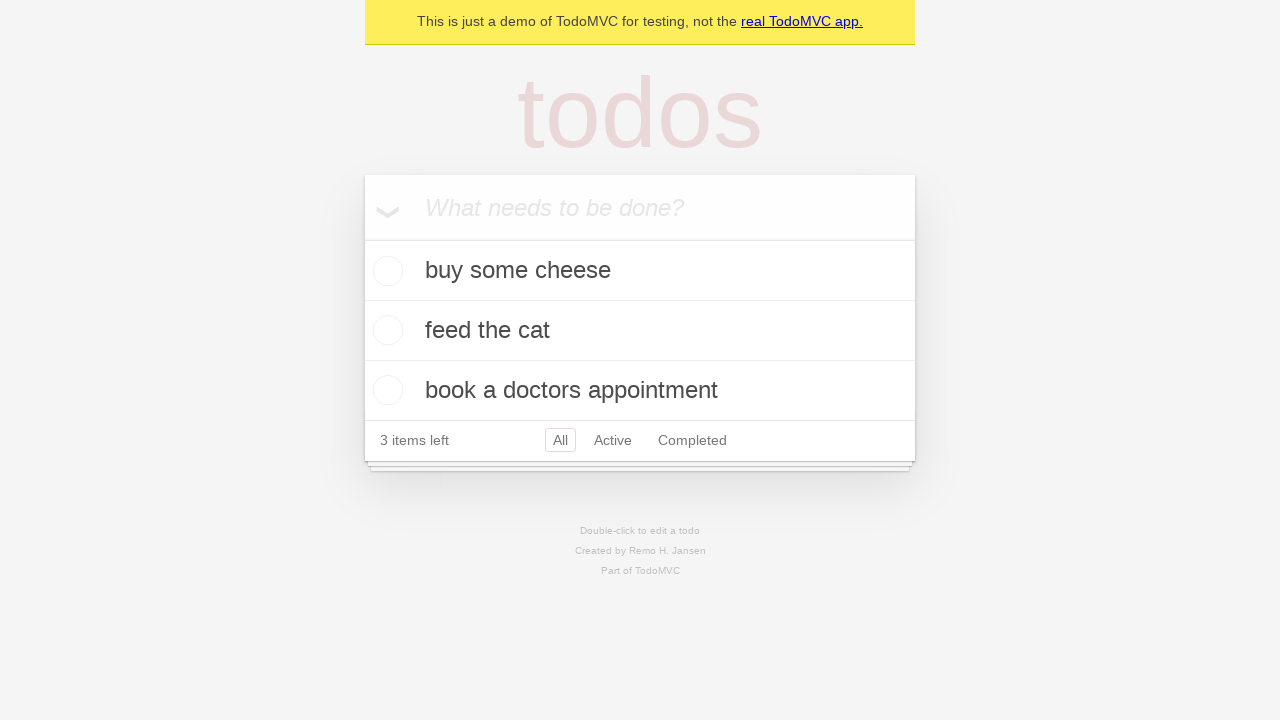

Waited for third todo item to be created
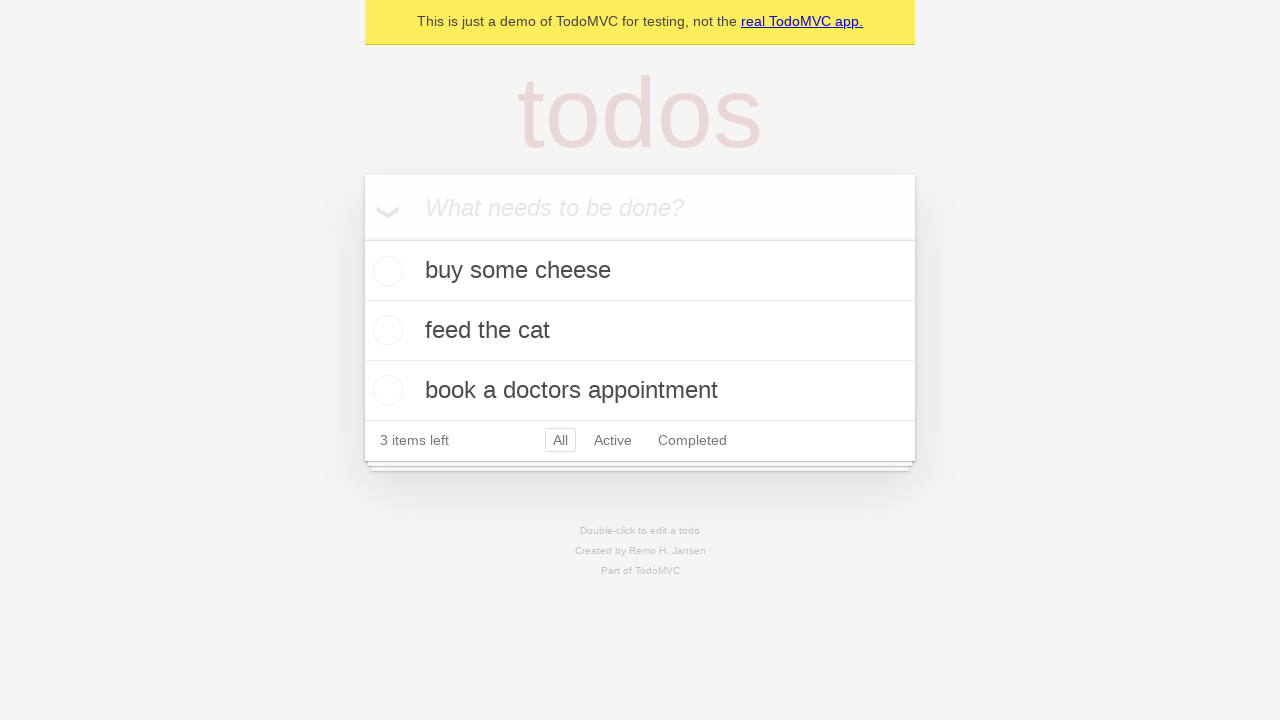

Checked the first todo item as completed at (385, 271) on .todo-list li .toggle >> nth=0
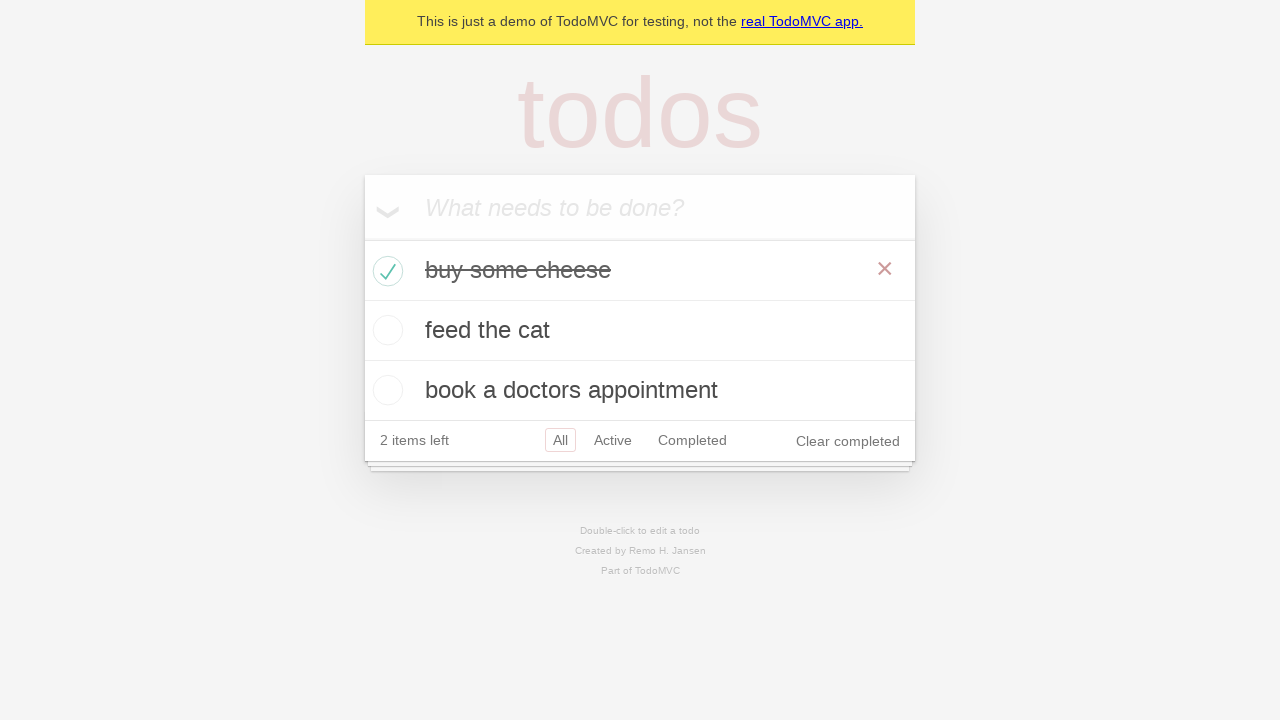

Clicked 'Clear completed' button at (848, 441) on internal:role=button[name="Clear completed"i]
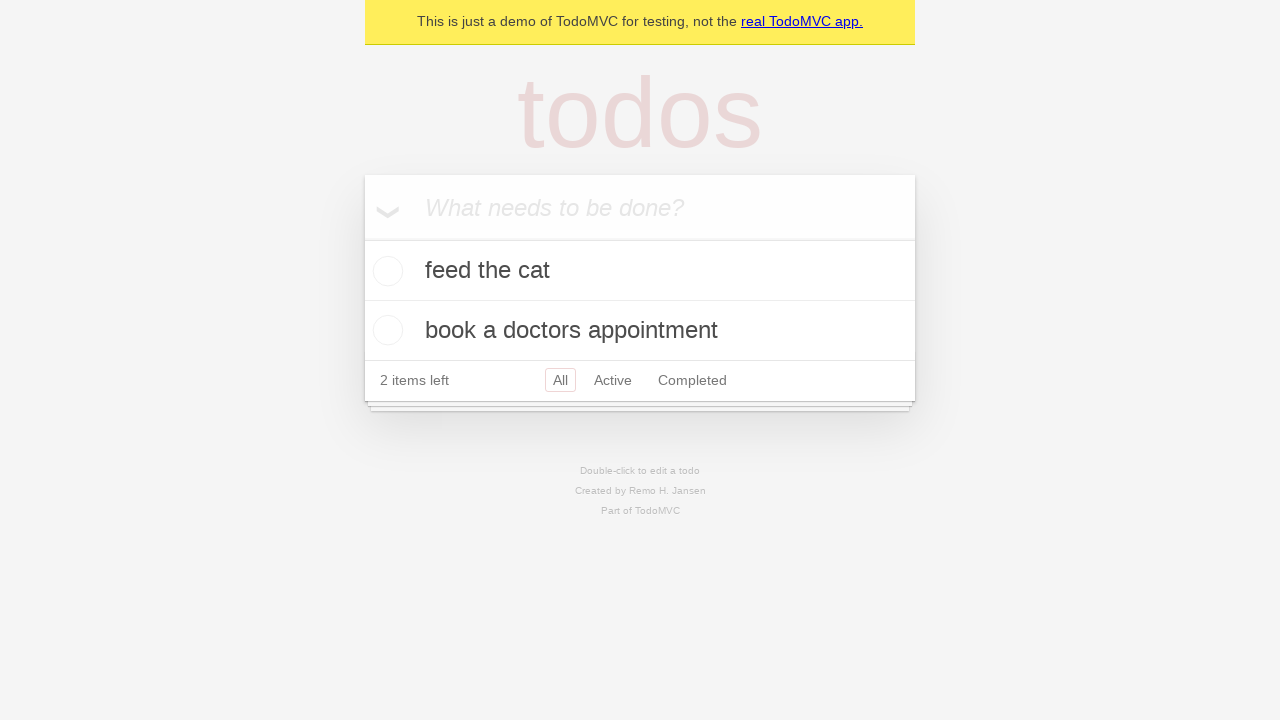

Waited for button to disappear after clearing completed item
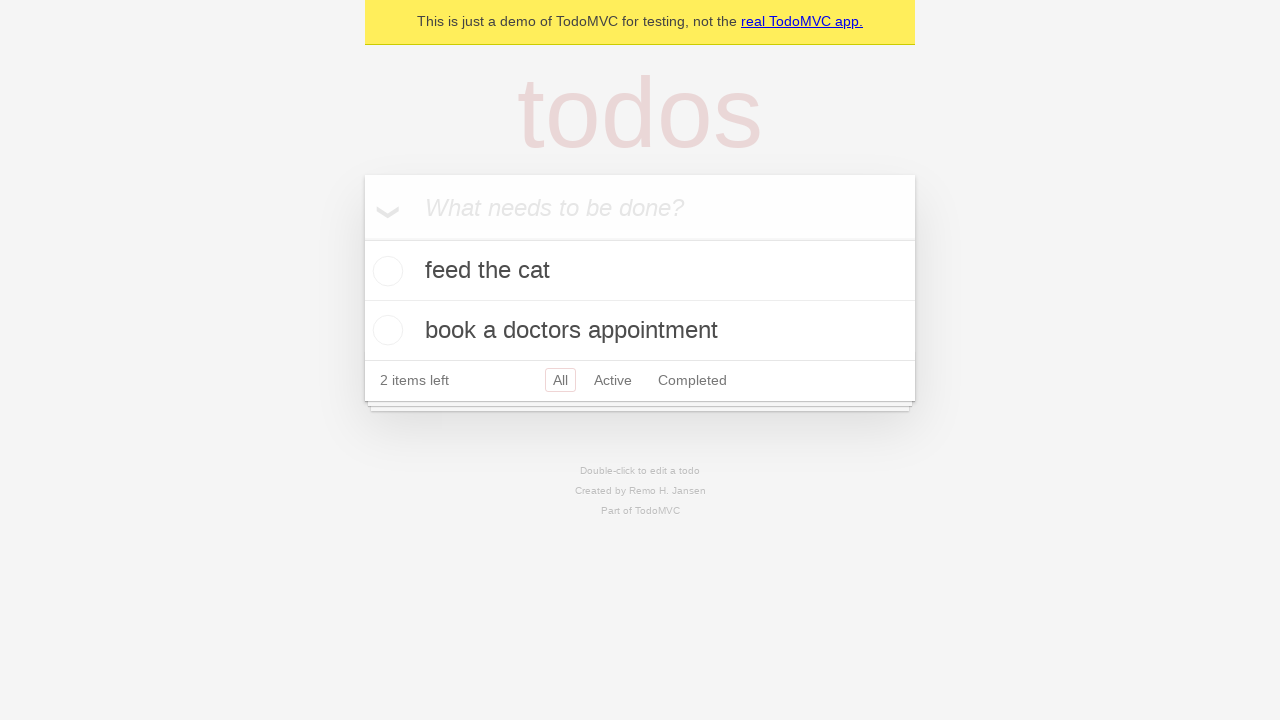

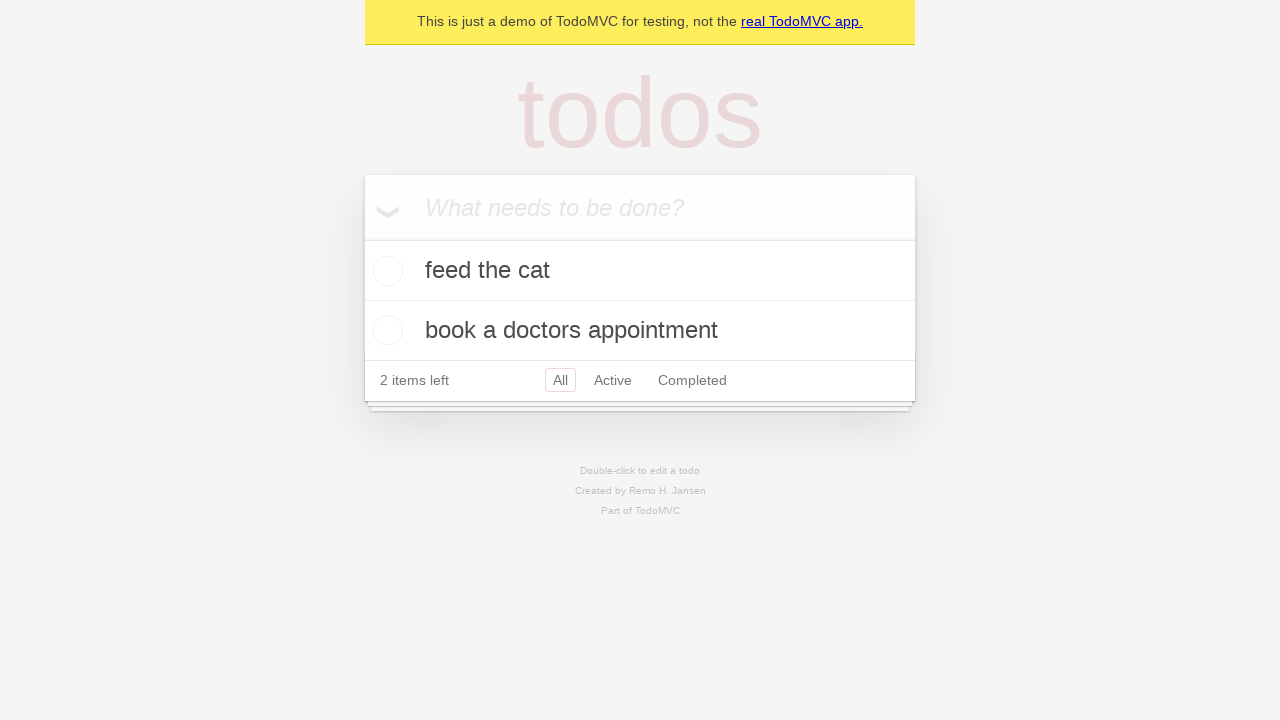